Tests that specific Finnish text content appears on all three pages of the Frisör Saxé website, including business name, contact info, and address.

Starting URL: https://ntig-uppsala.github.io/Frisor-Saxe/index-fi.html

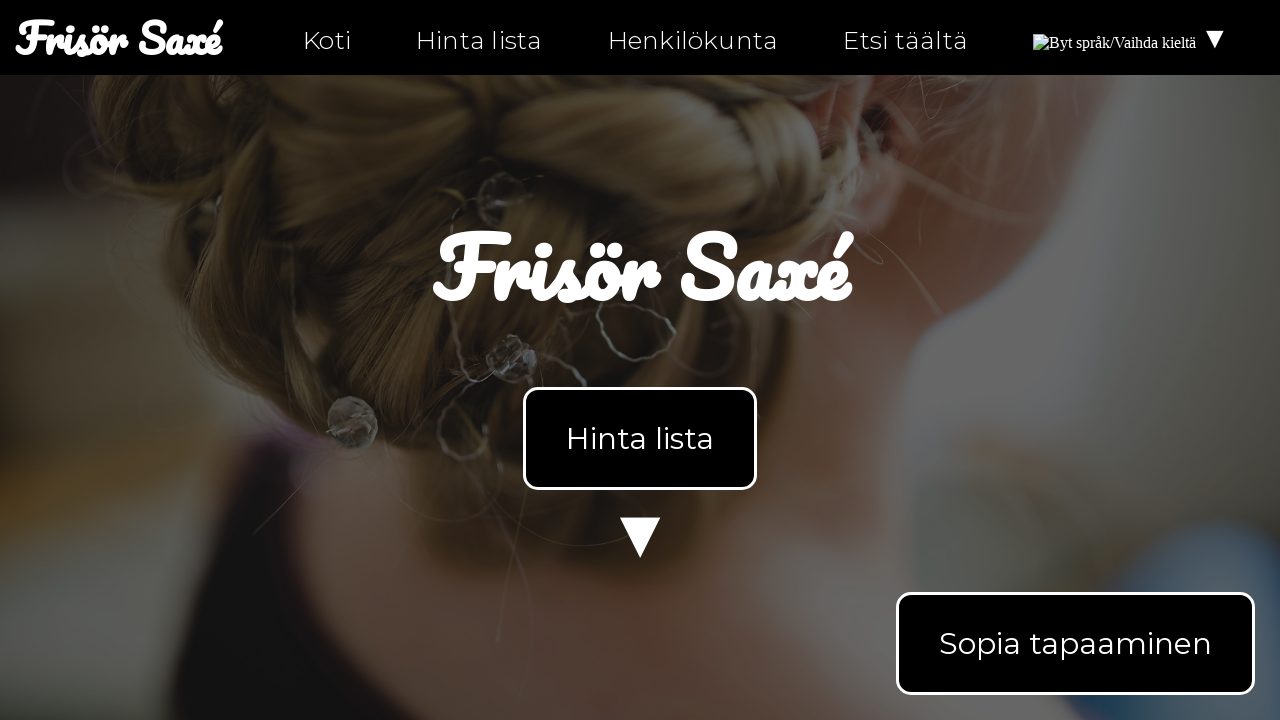

Waited for body element to load on index-fi.html
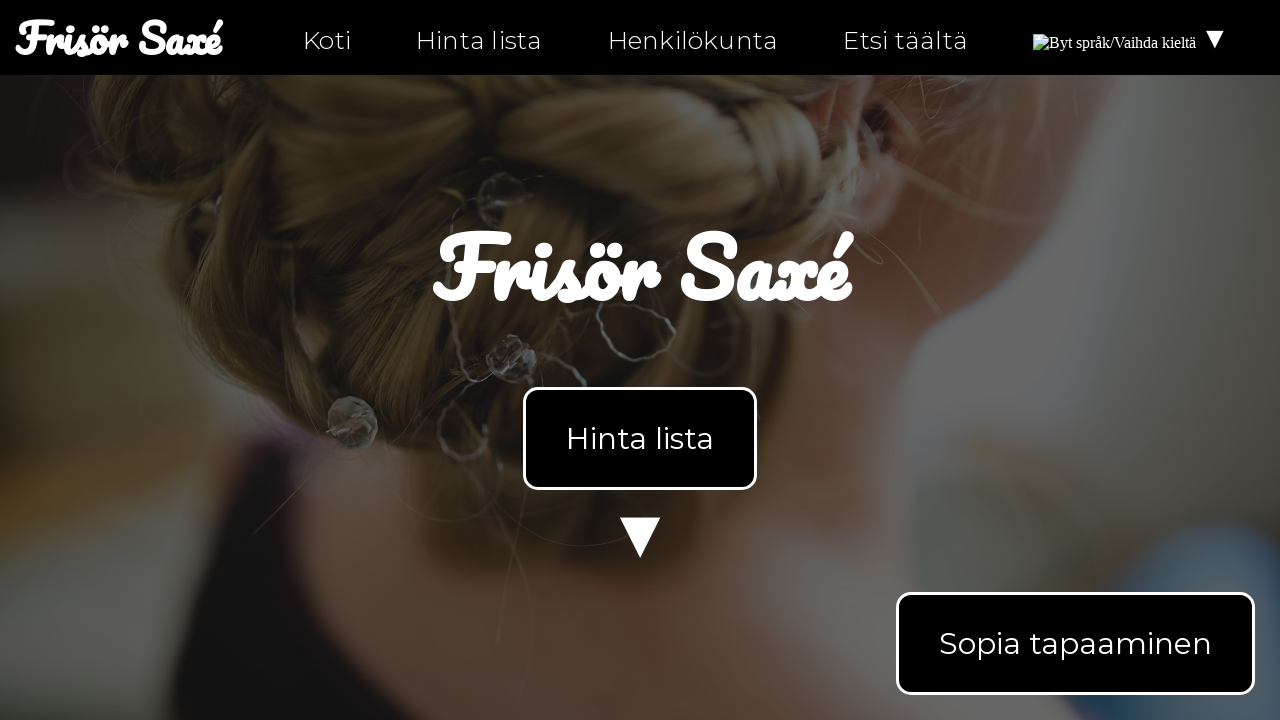

Retrieved body text content from index-fi.html
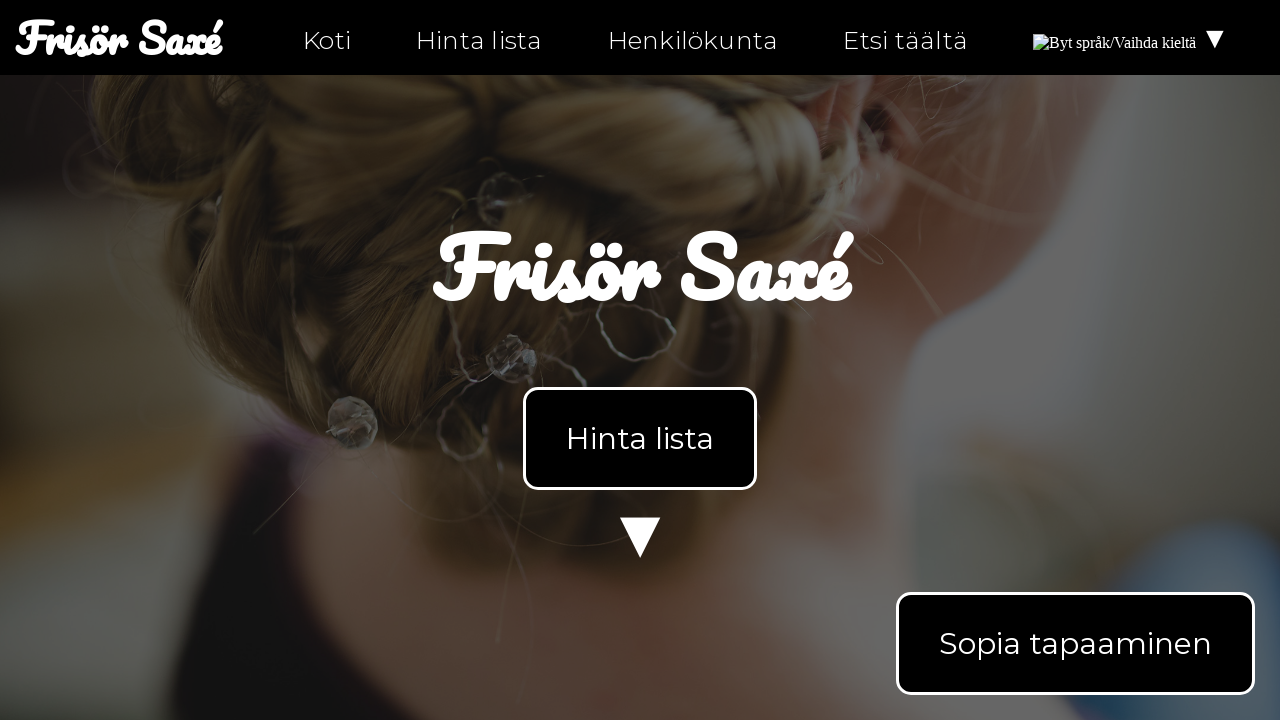

Verified 'Frisör Saxé' text is present on index-fi.html
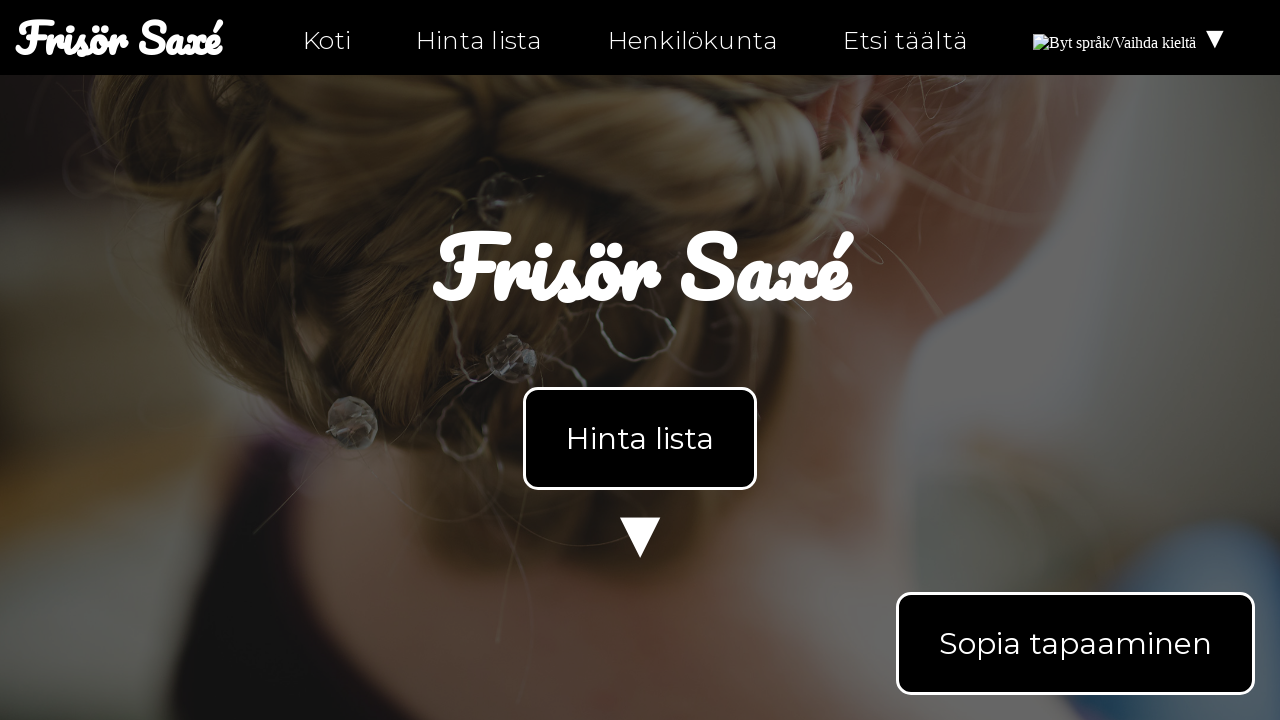

Verified 'Aukijat' text is present on index-fi.html
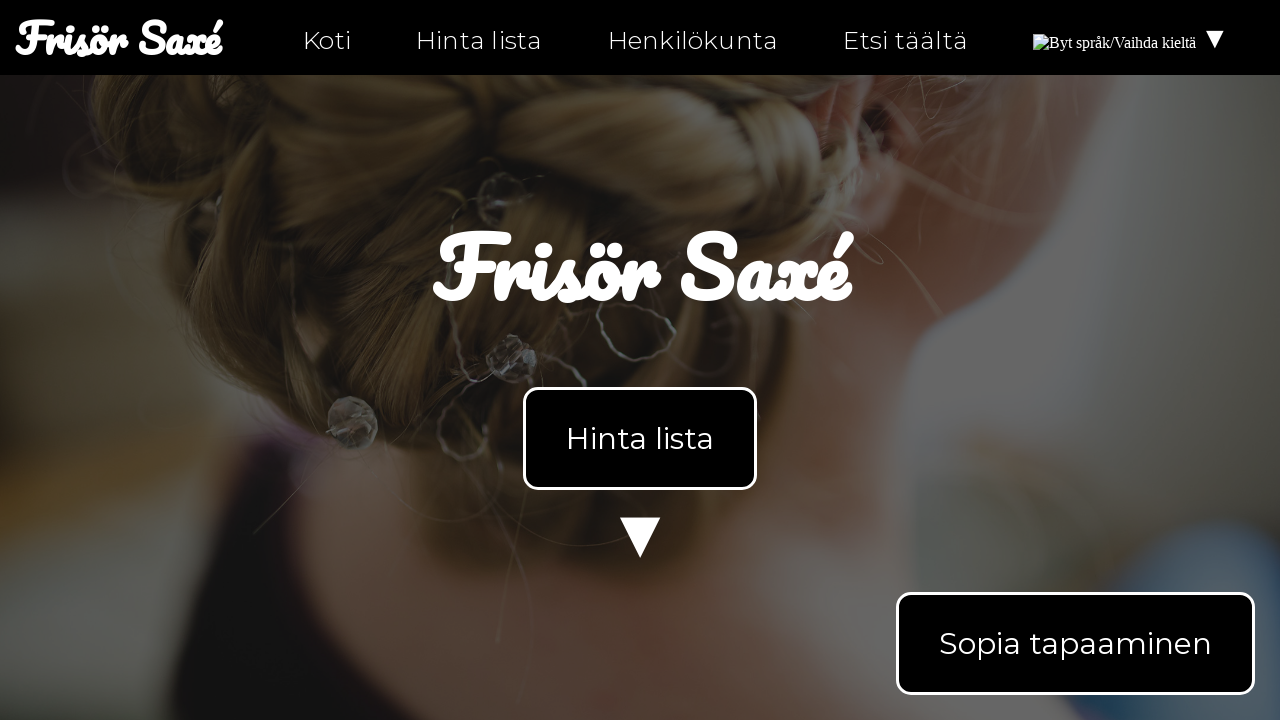

Verified 'Ottaa yhteyttä' text is present on index-fi.html
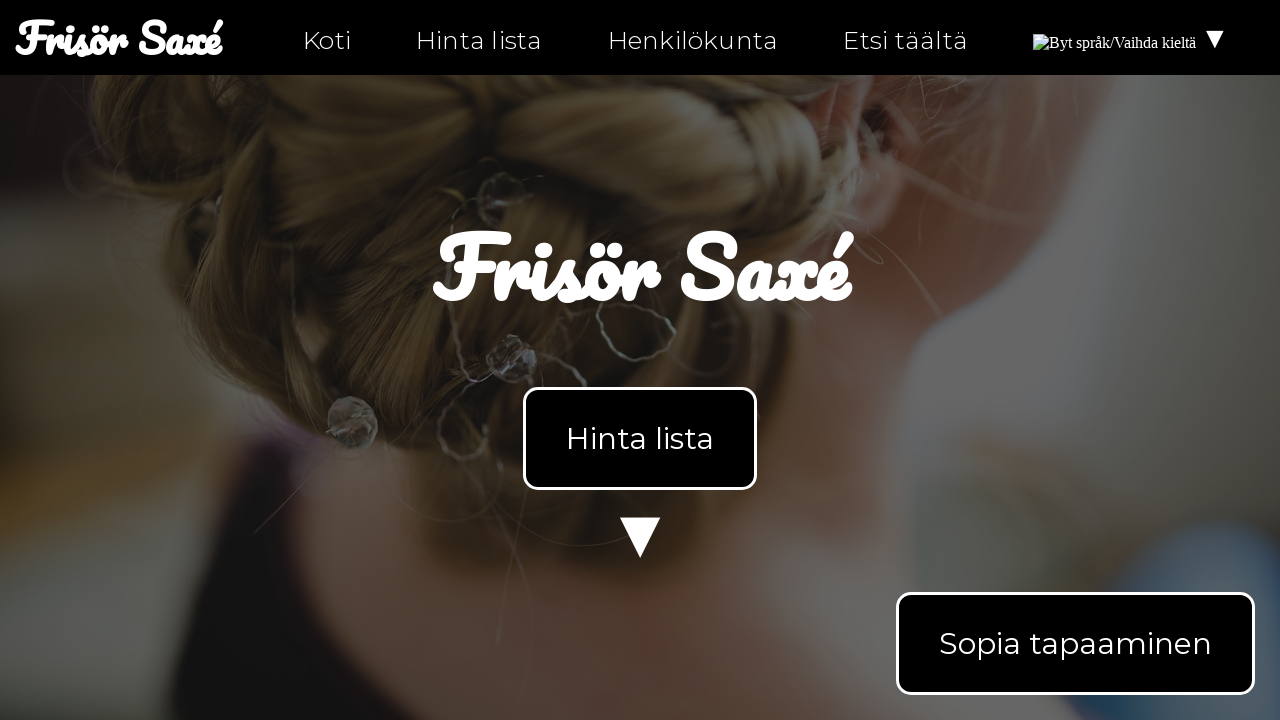

Verified '0630-555-555' contact number is present on index-fi.html
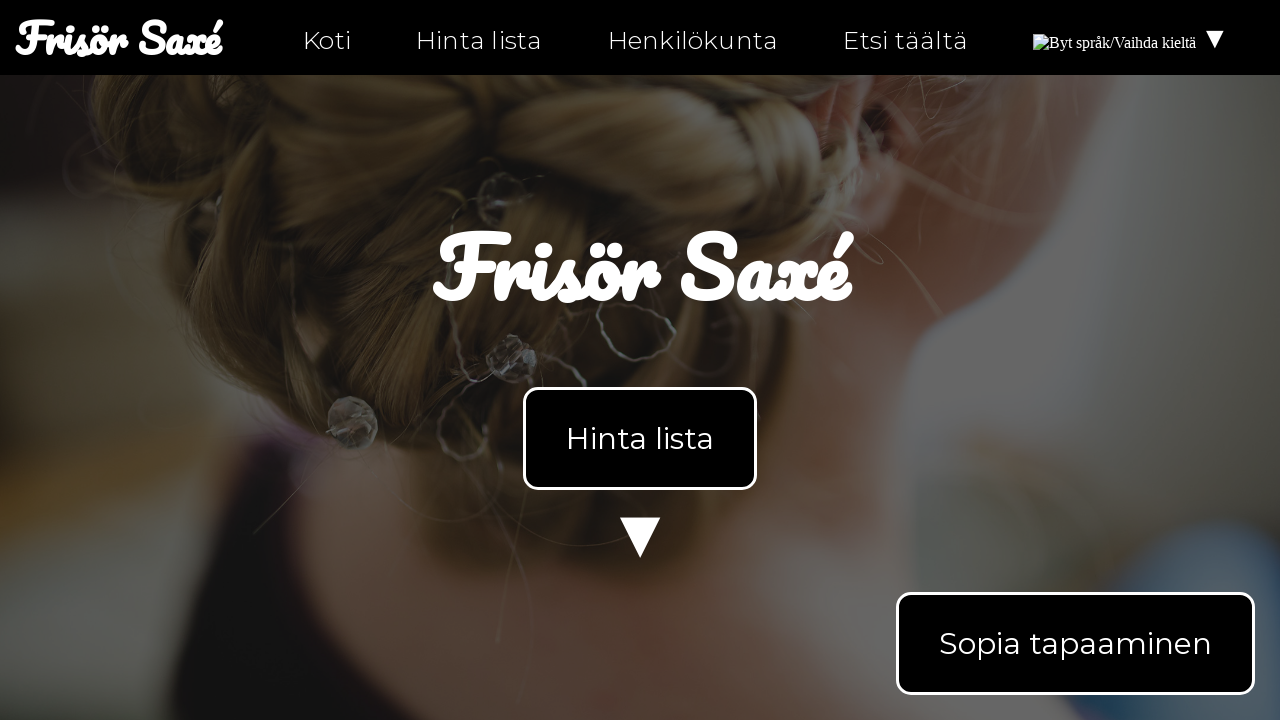

Navigated to personal-fi.html
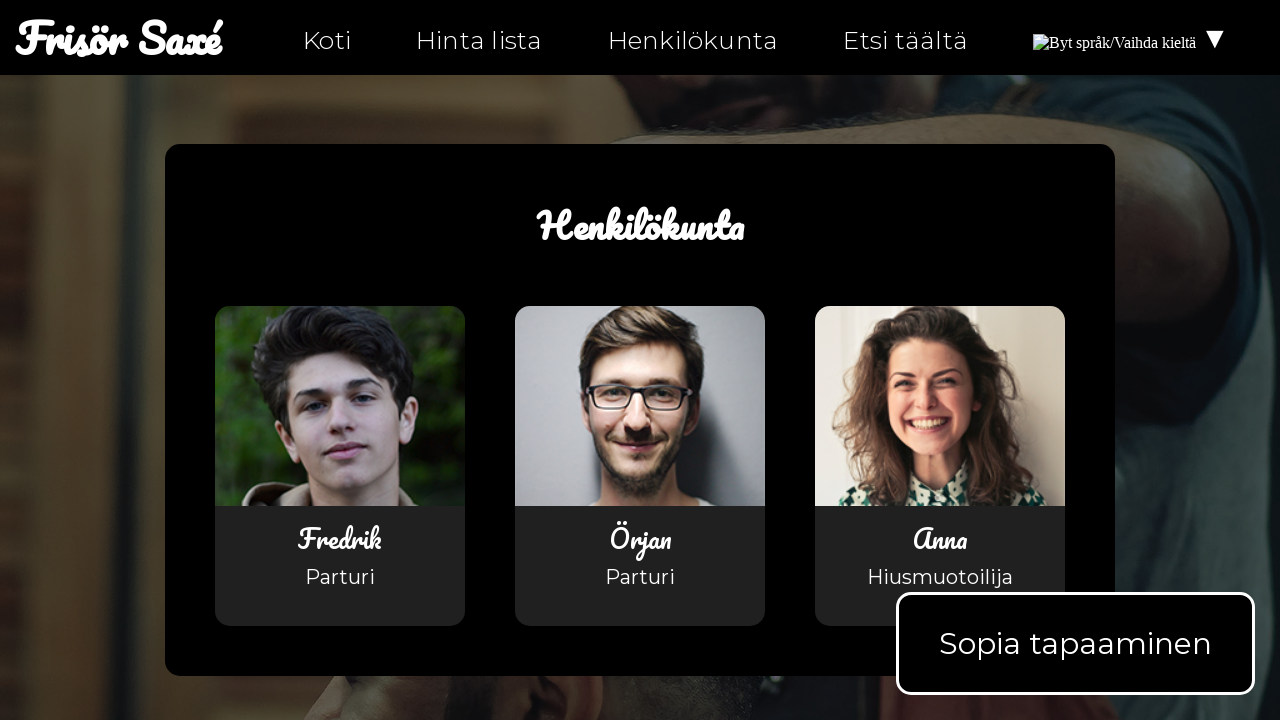

Waited for body element to load on personal-fi.html
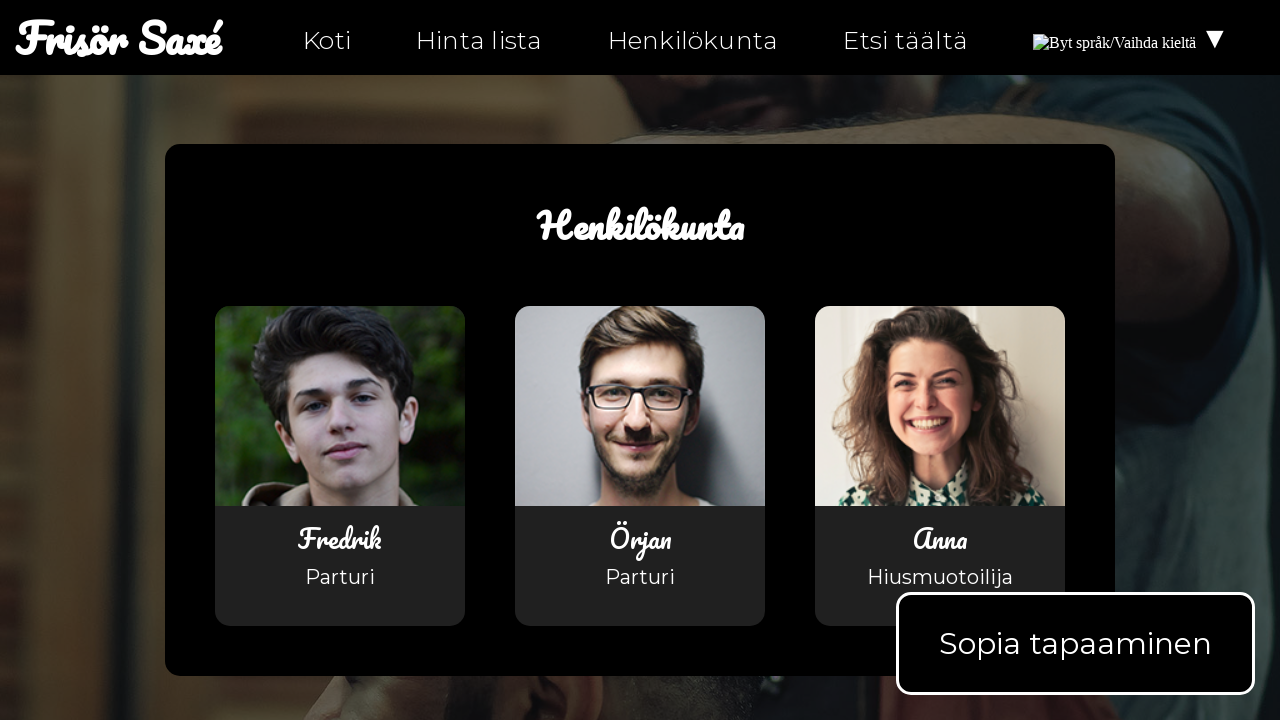

Retrieved body text content from personal-fi.html
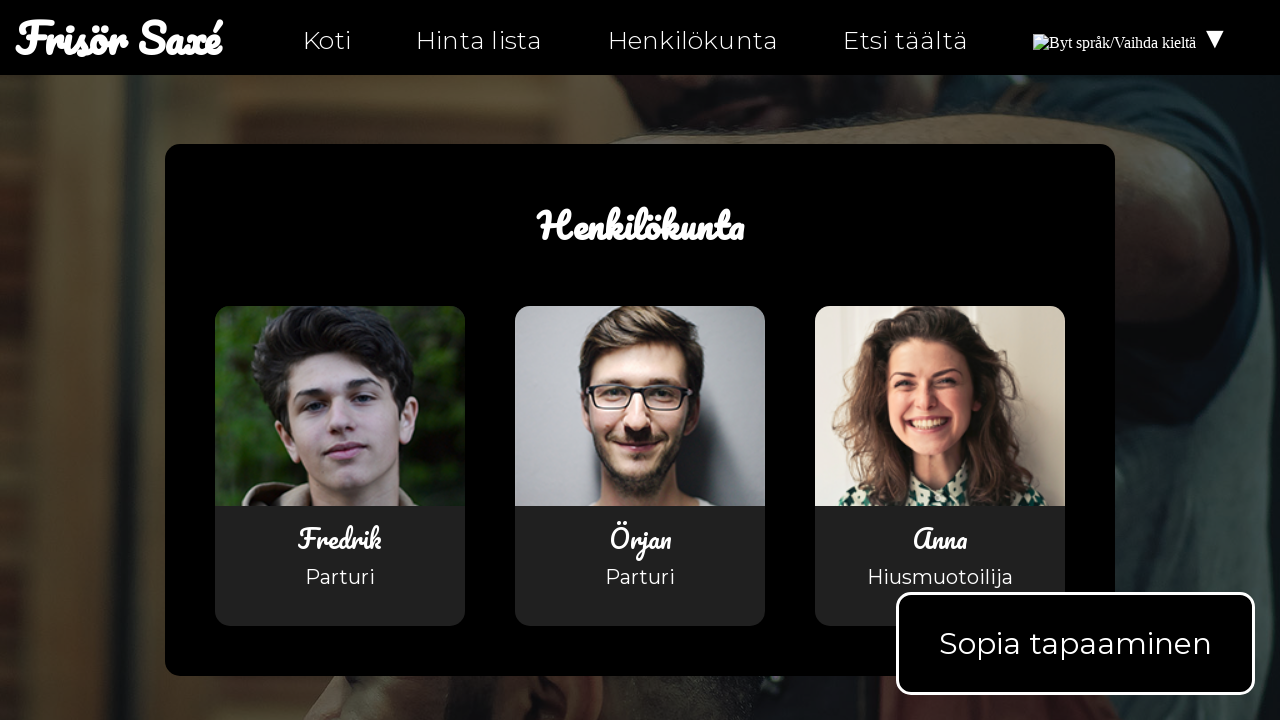

Verified 'Frisör Saxé' text is present on personal-fi.html
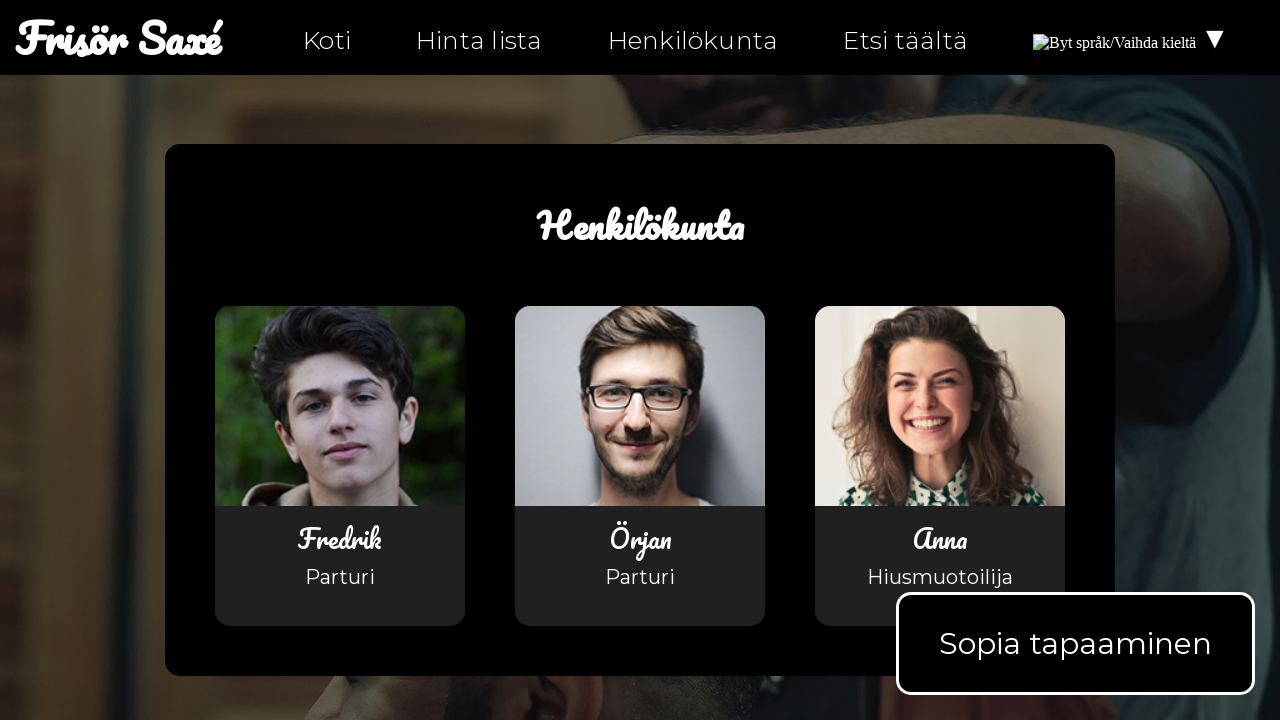

Verified 'Fjällgatan 32H' address is present on personal-fi.html
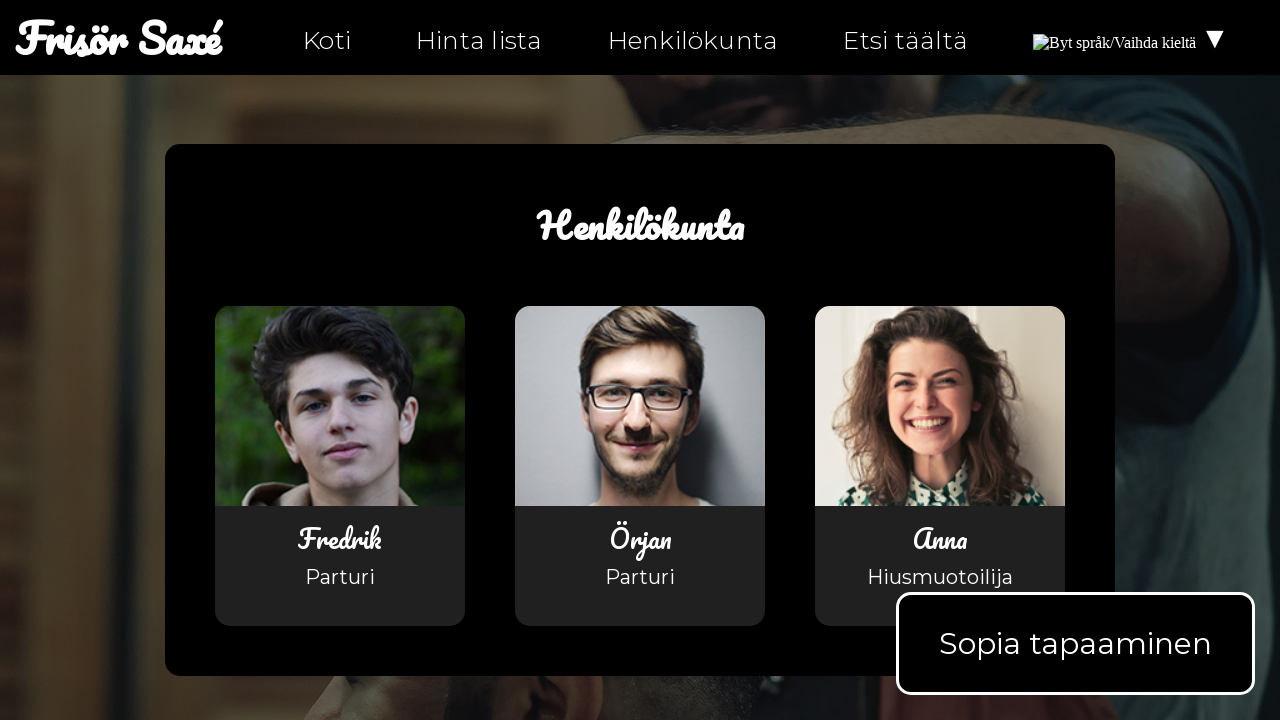

Navigated to hitta-hit-fi.html
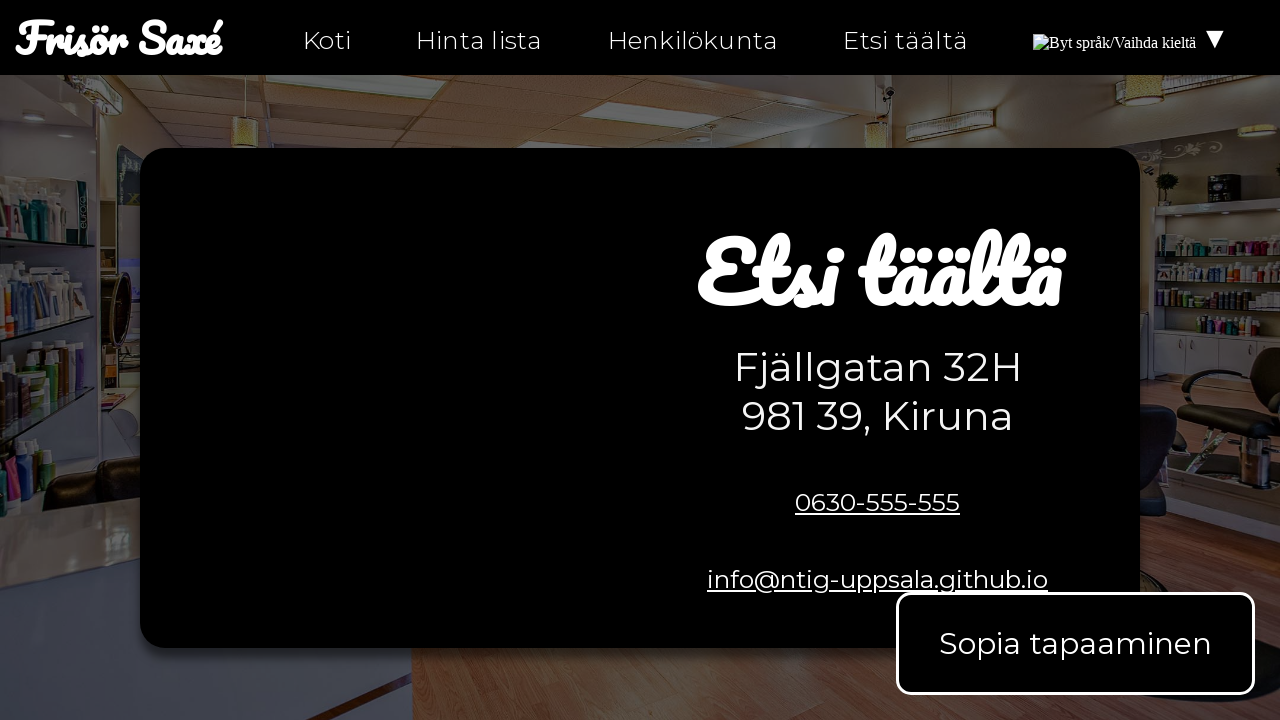

Waited for body element to load on hitta-hit-fi.html
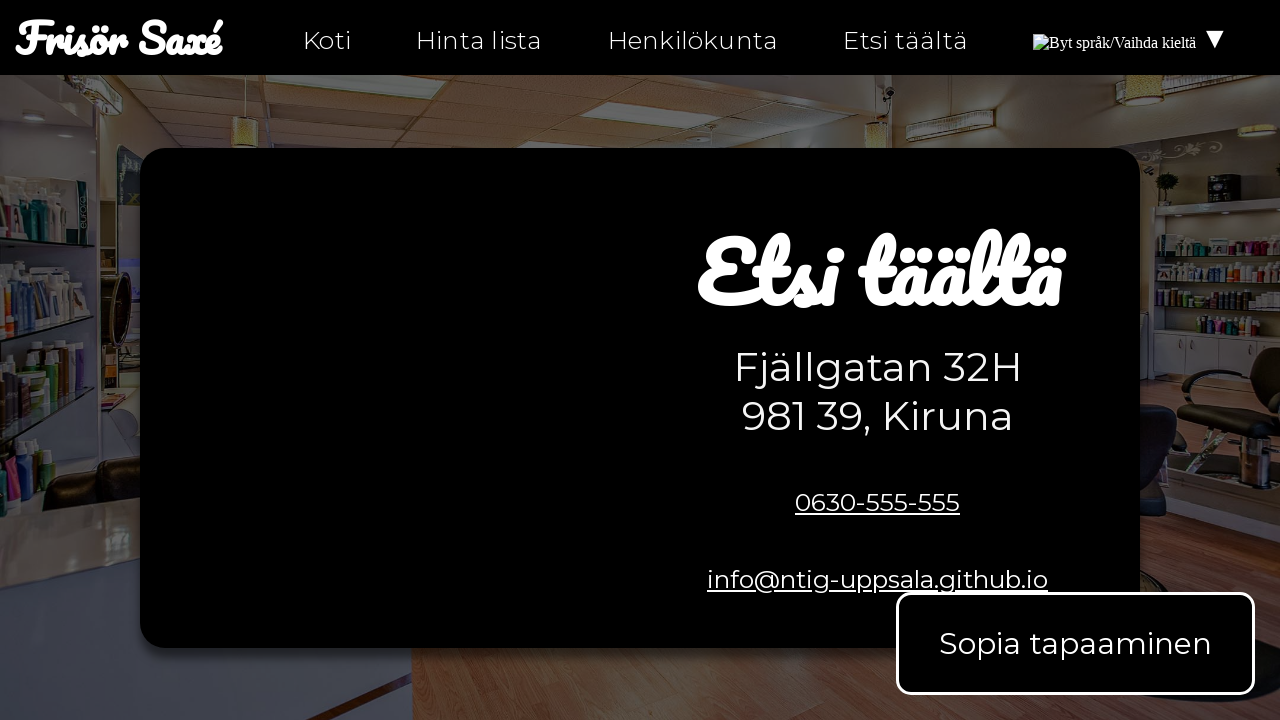

Retrieved body text content from hitta-hit-fi.html
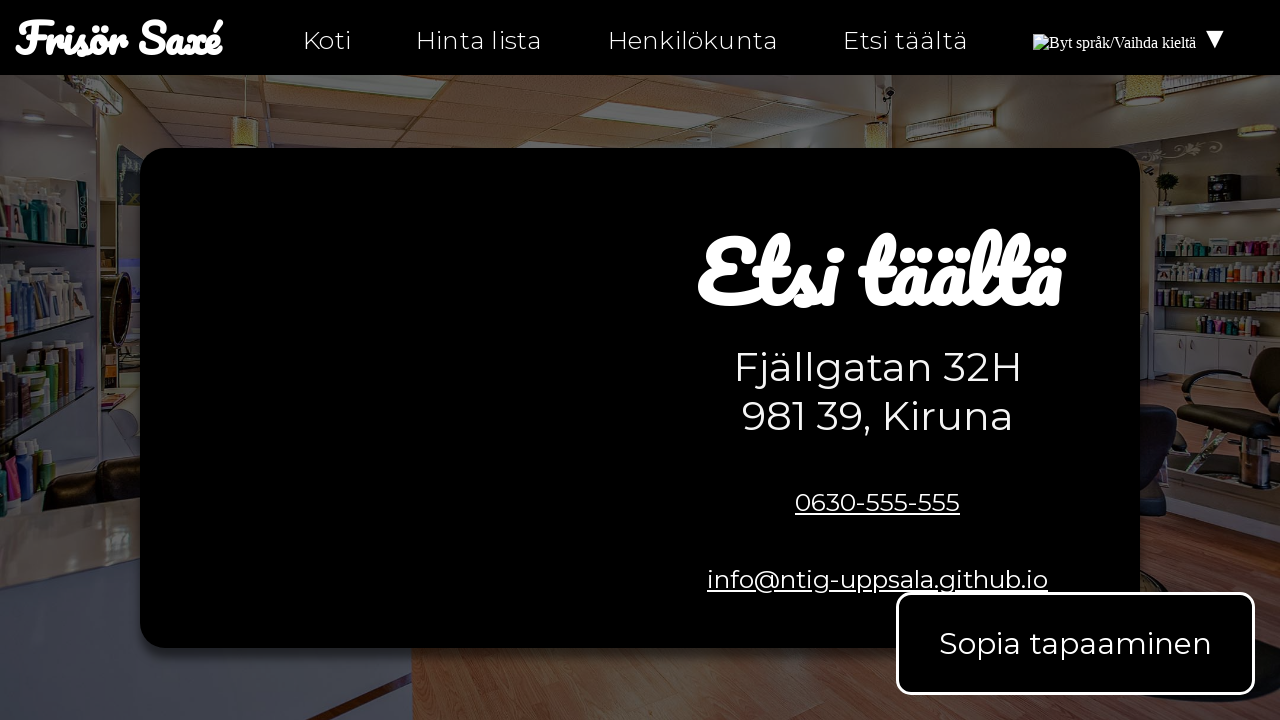

Verified 'Kartta meille' text is present on hitta-hit-fi.html
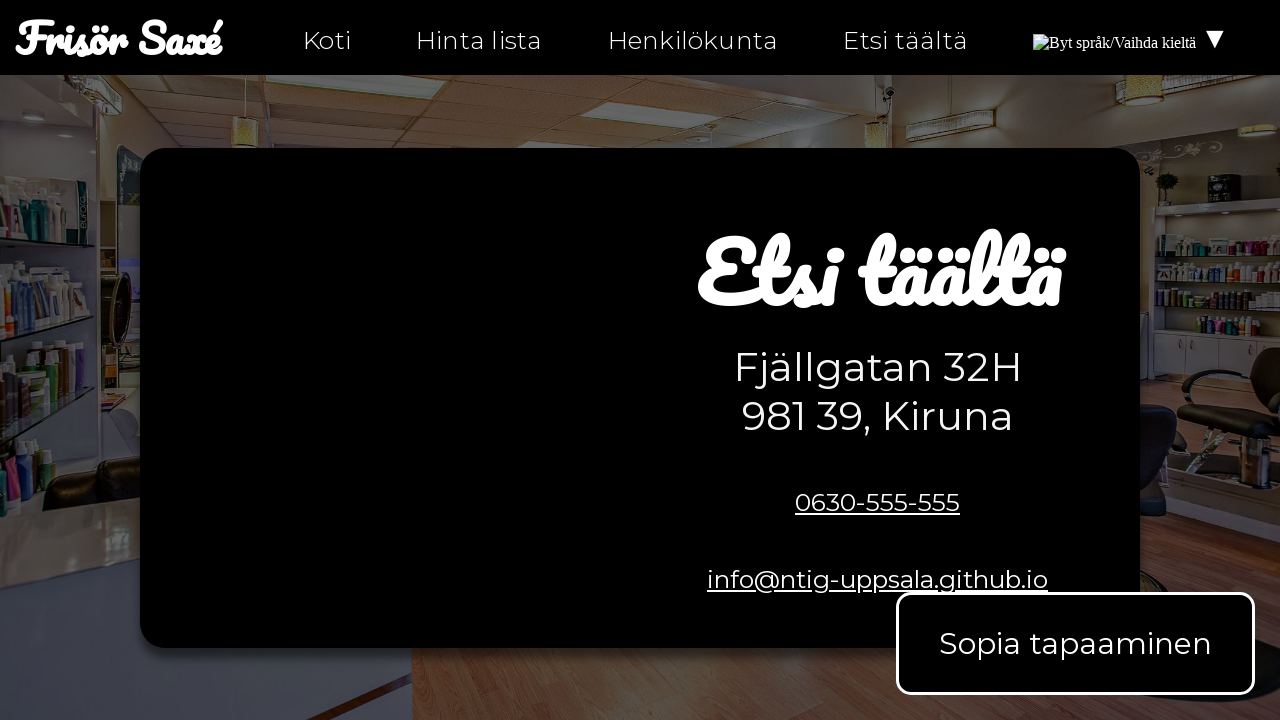

Verified '981 39, Kiruna' postal address is present on hitta-hit-fi.html
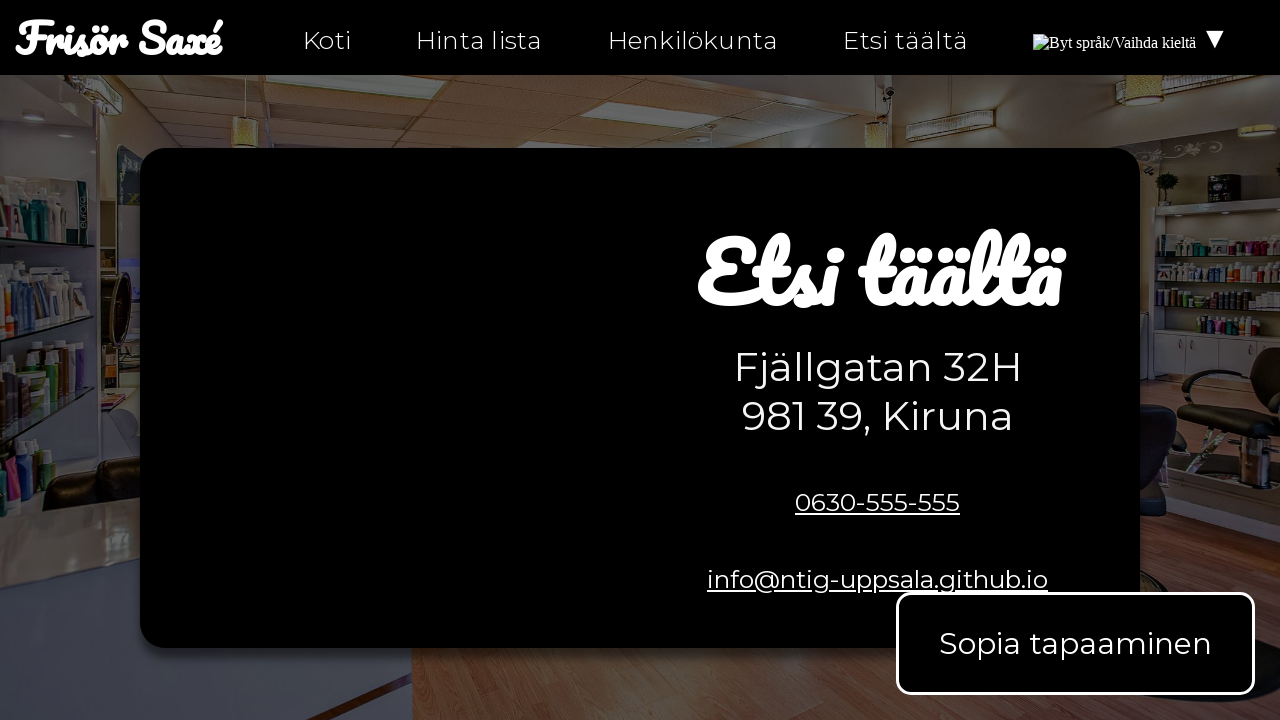

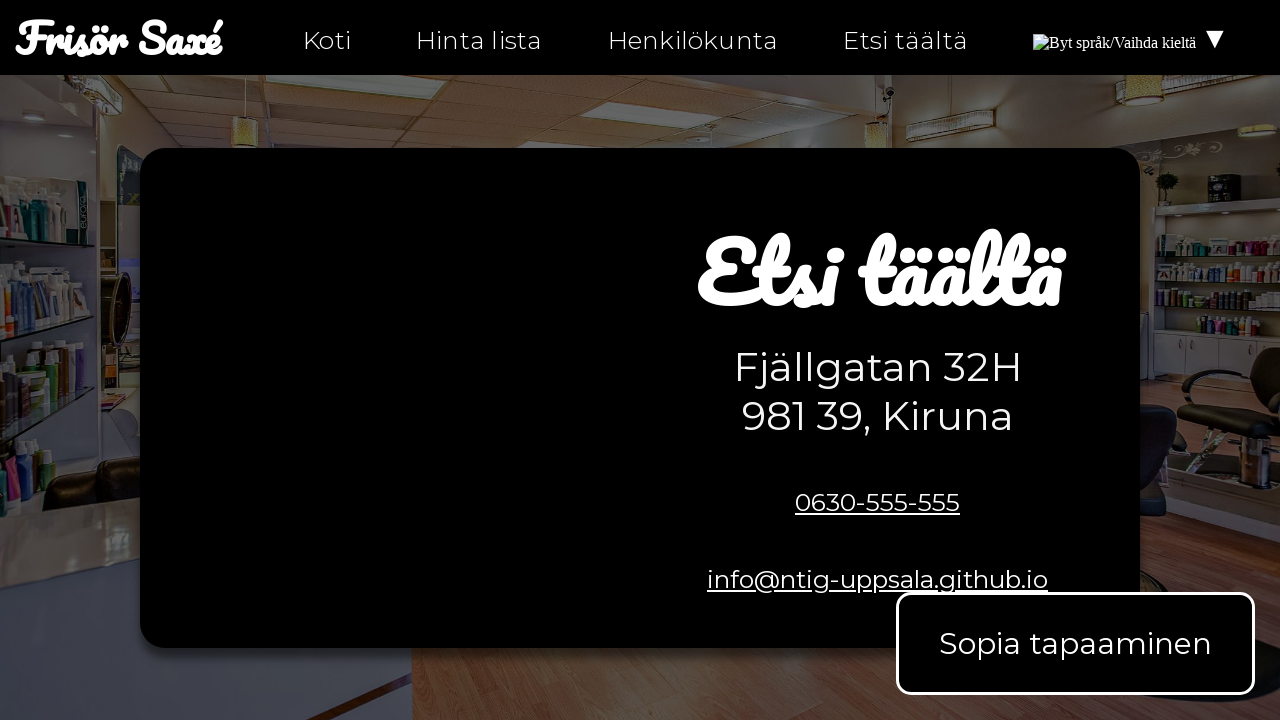